Tests navigation to the Community page by clicking a community-related link

Starting URL: http://www.python.org

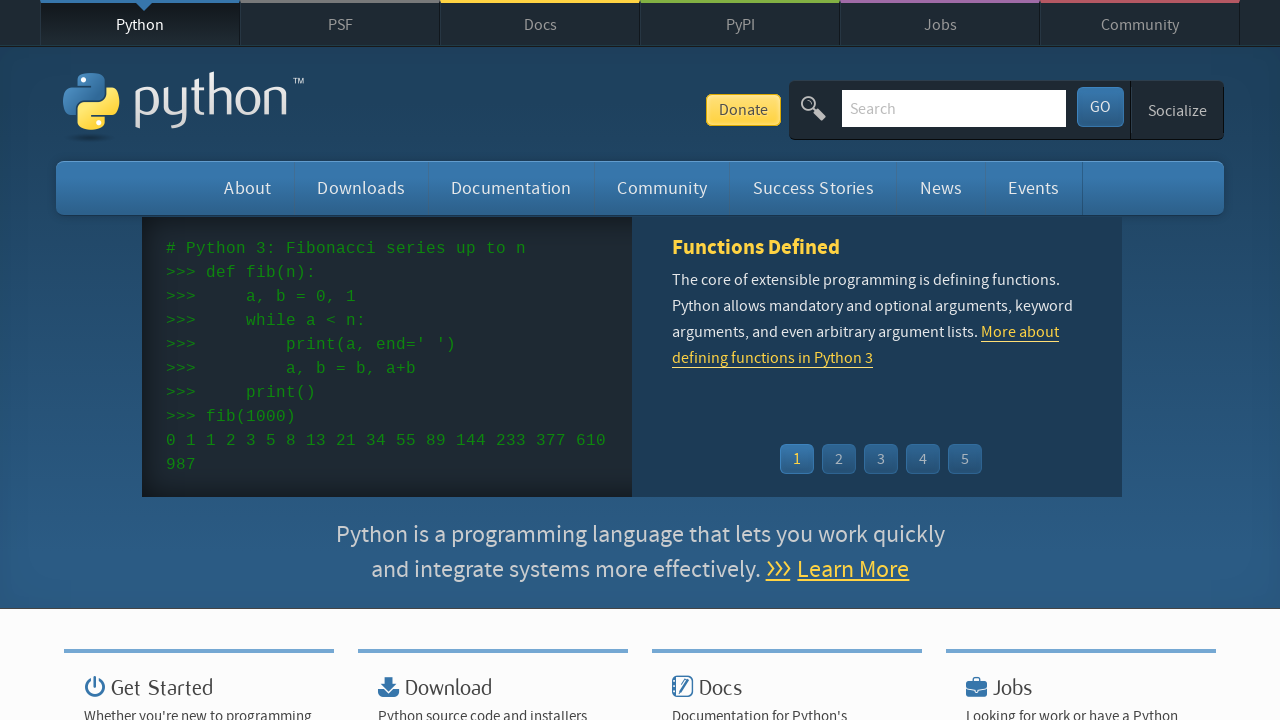

Clicked community-related link at (1140, 24) on xpath=//li[contains(@class, 'shop-meta')]//a
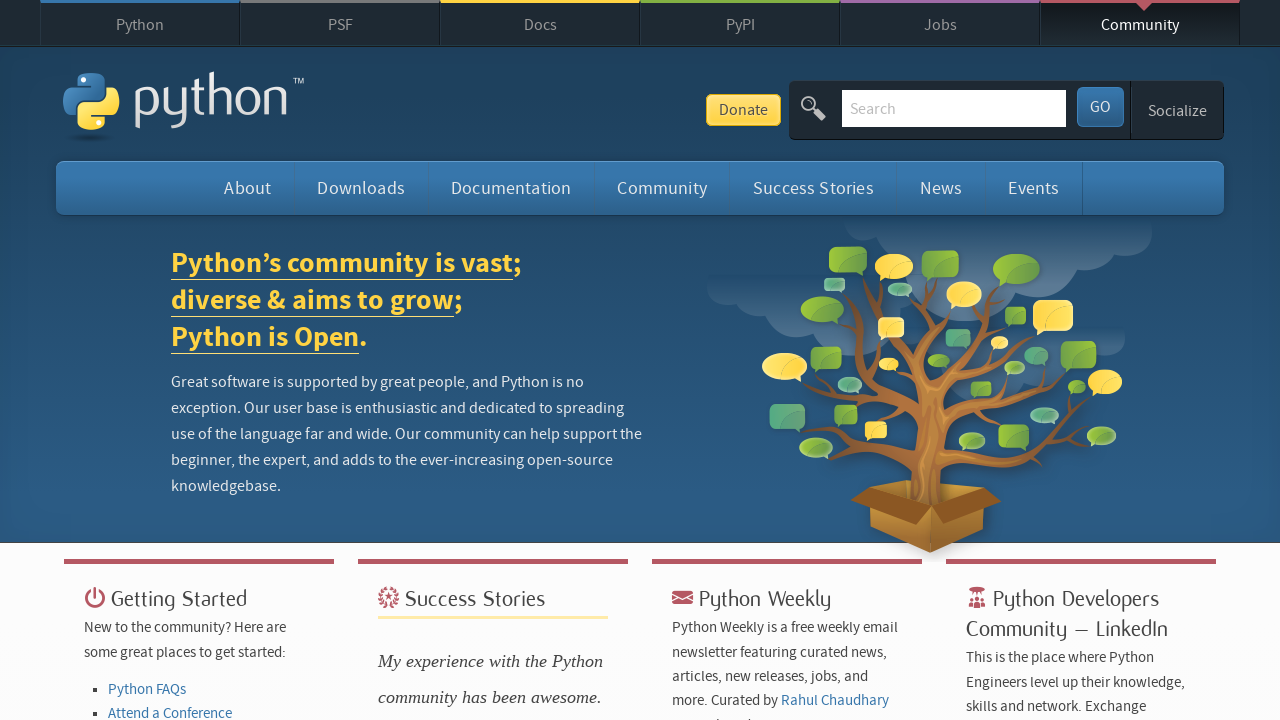

Waited for page to load with networkidle state
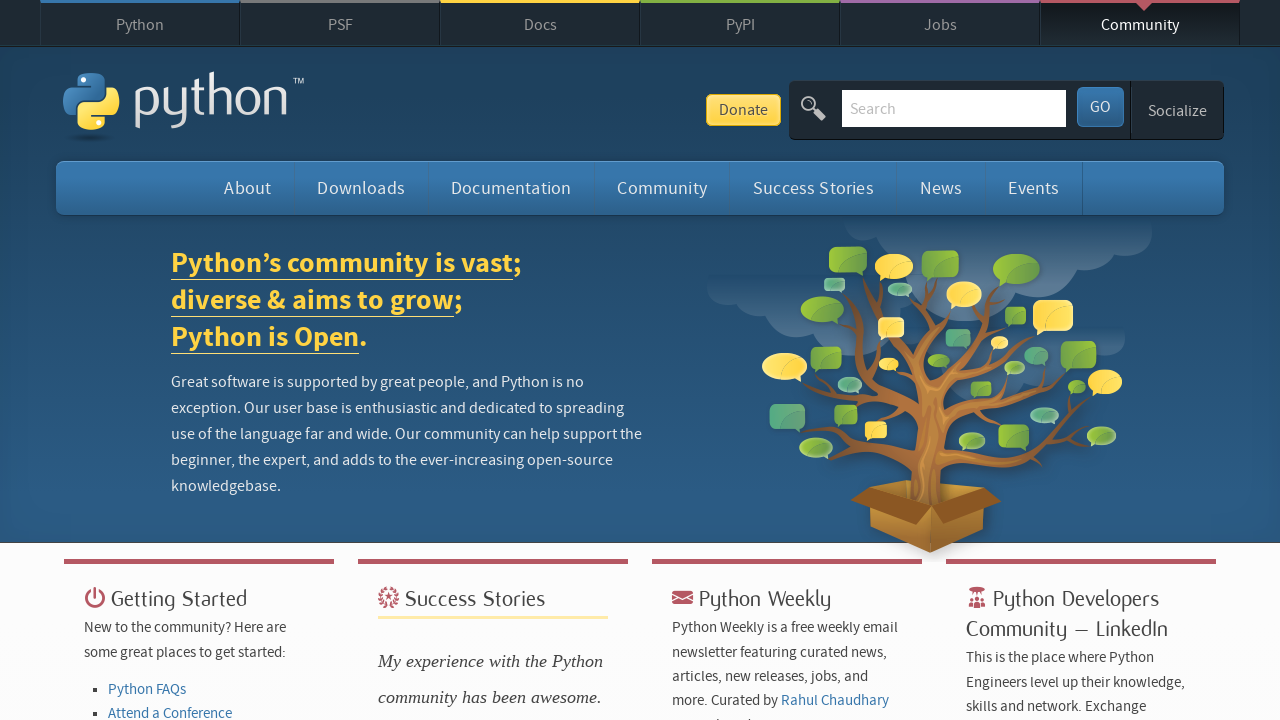

Verified Community page loaded by finding expected heading
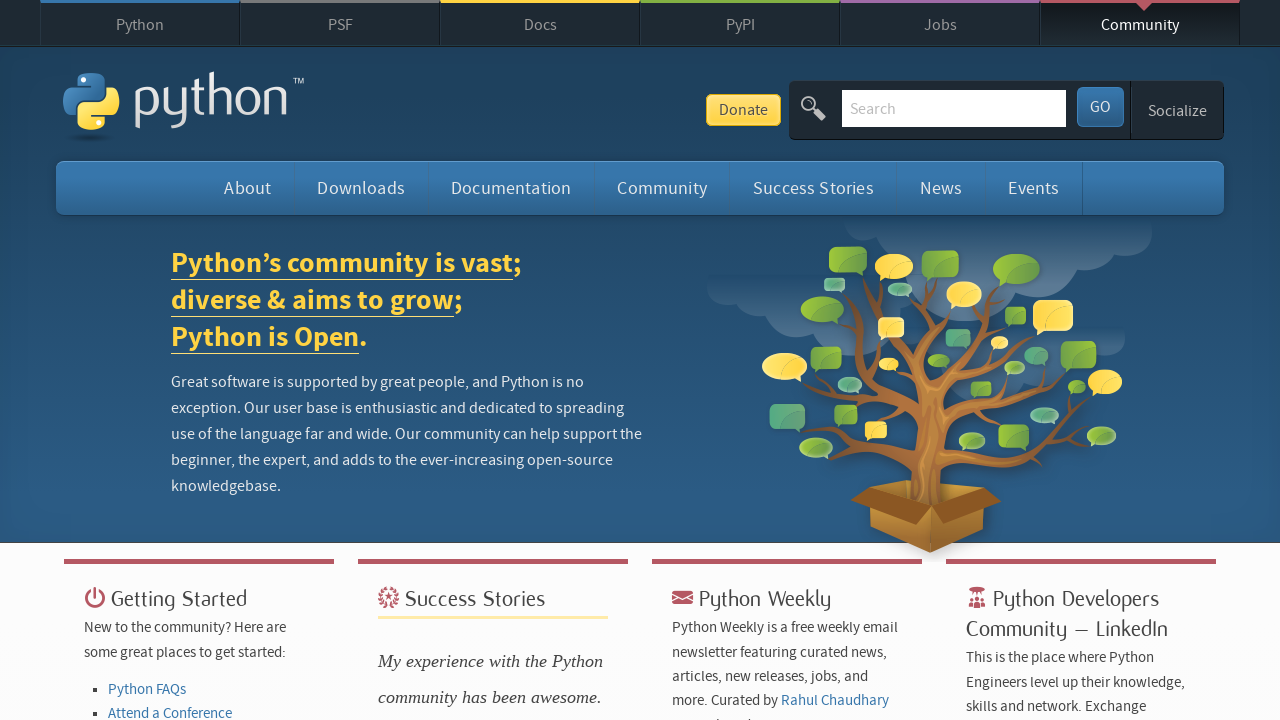

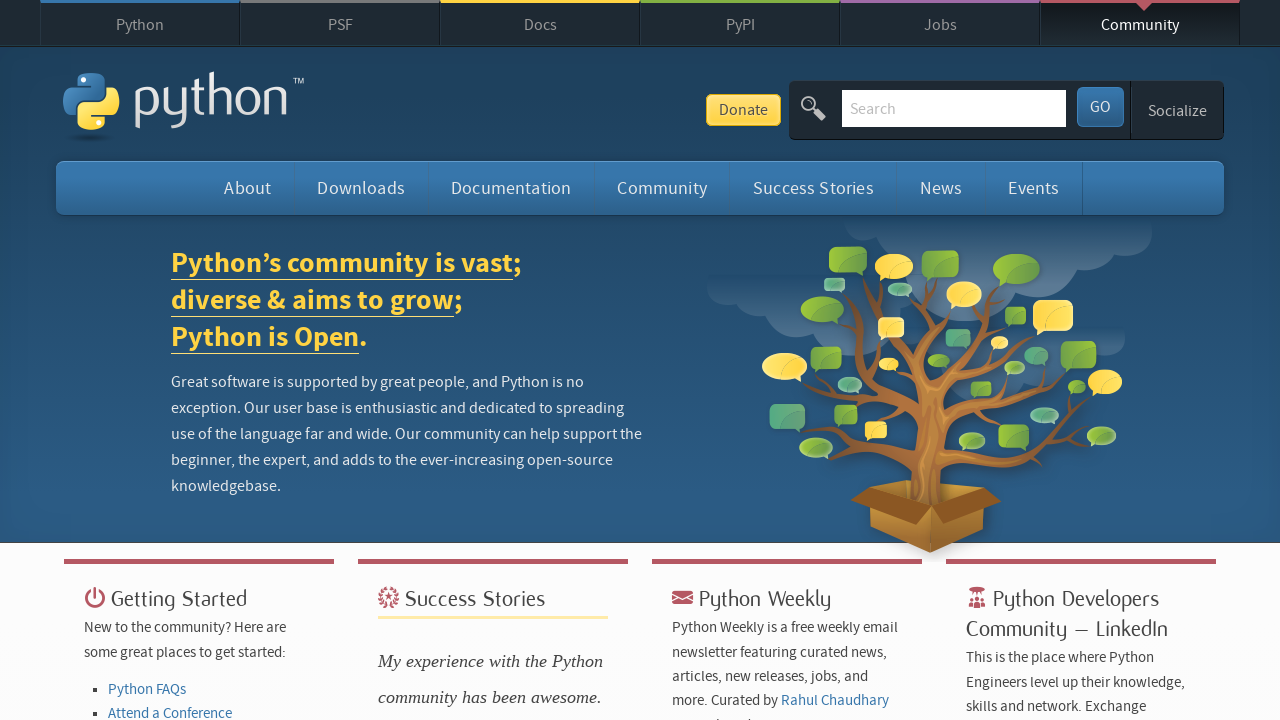